Tests homepage functionality by navigating to shop and back to home, clicking through slider arrows, and verifying the presence of slides and arrival elements

Starting URL: http://practice.automationtesting.in/

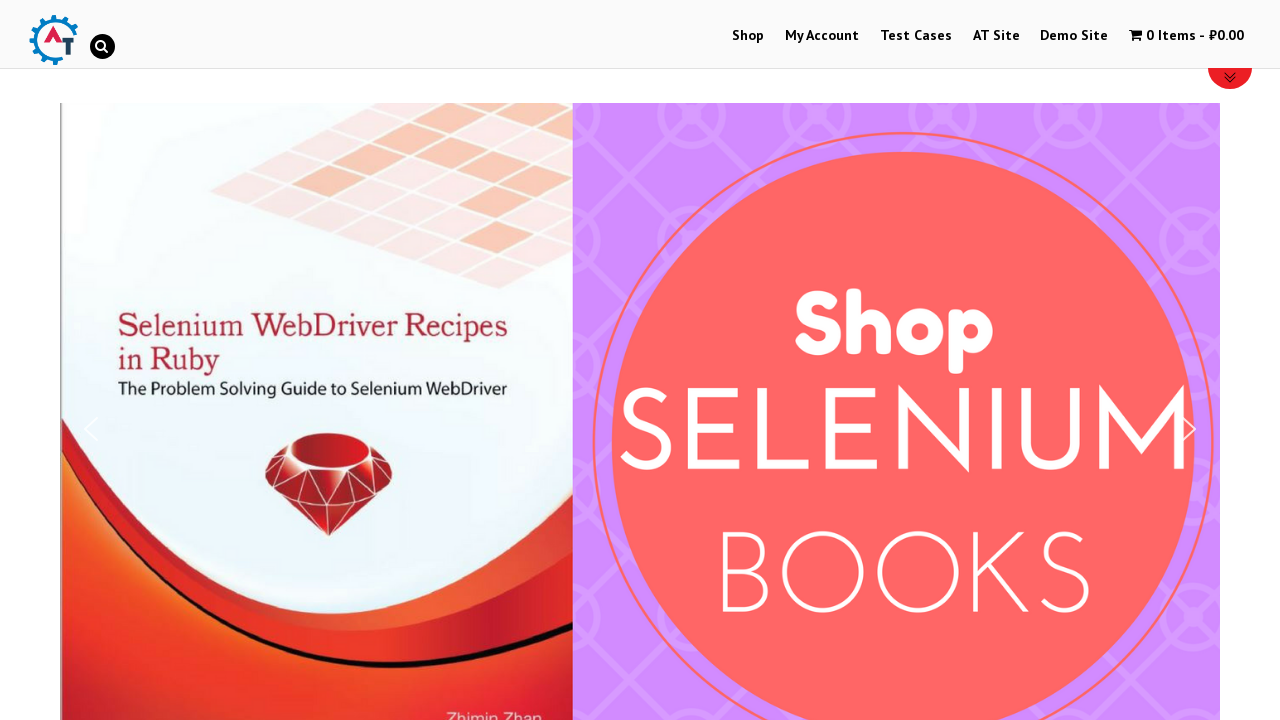

Clicked on Shop link at (748, 36) on xpath=//a[normalize-space()='Shop']
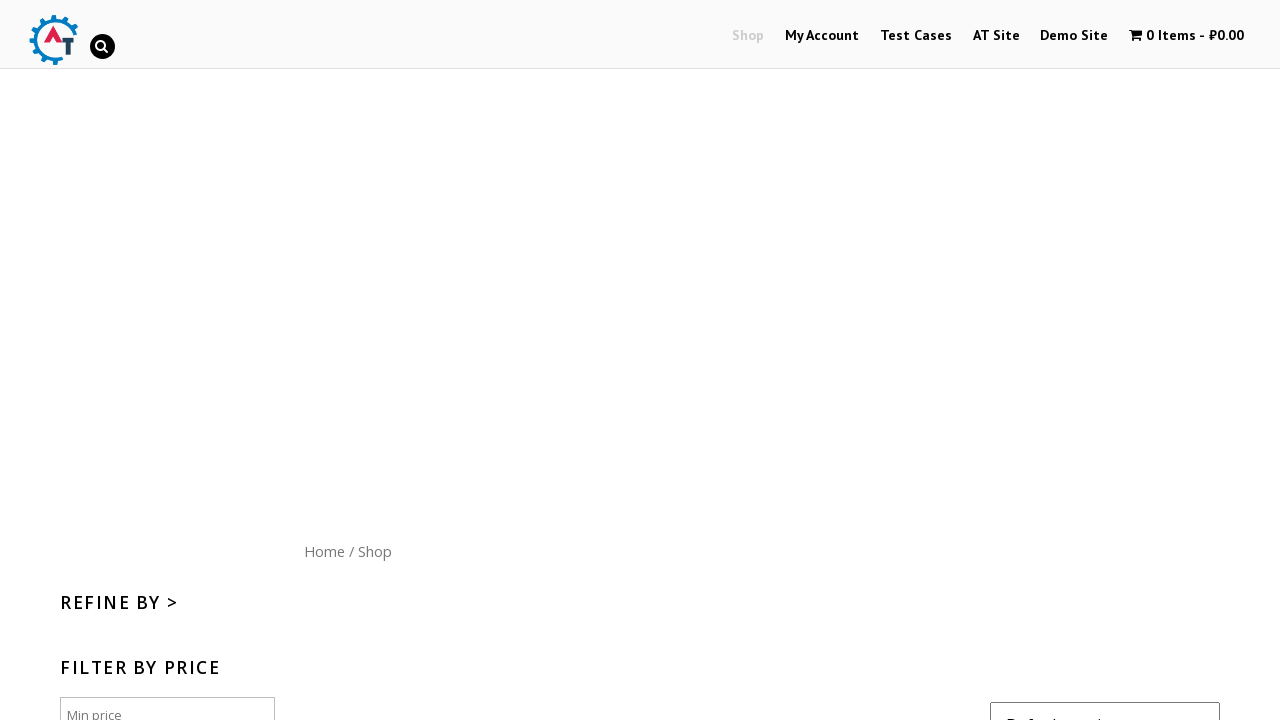

Waited 2000ms for Shop page to load
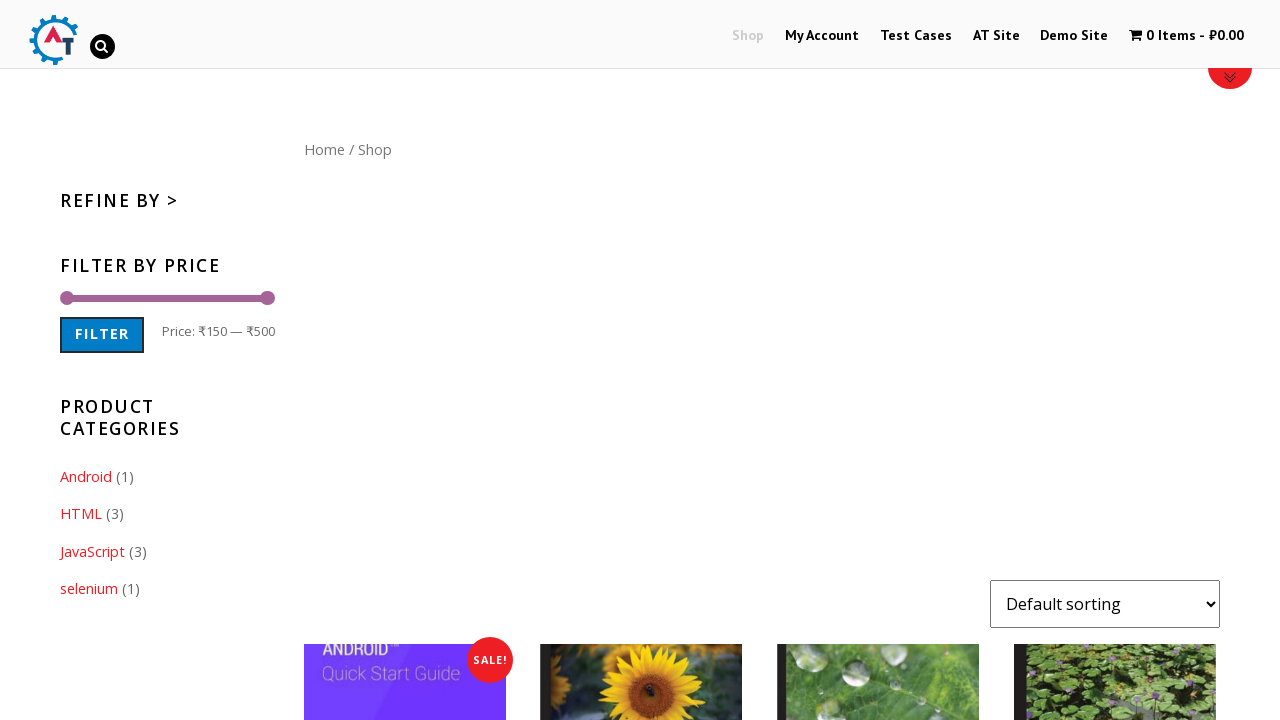

Clicked on Home link to return to homepage at (324, 149) on xpath=//a[normalize-space()='Home']
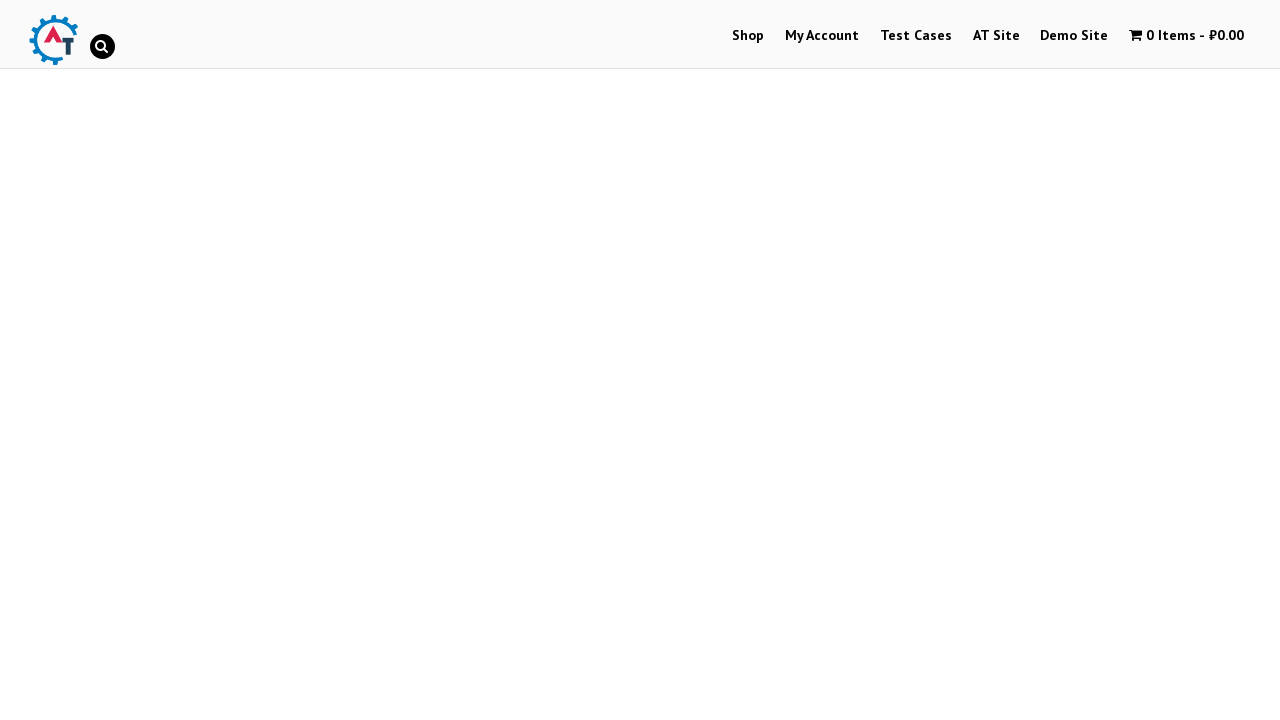

Waited 2000ms for Home page to load
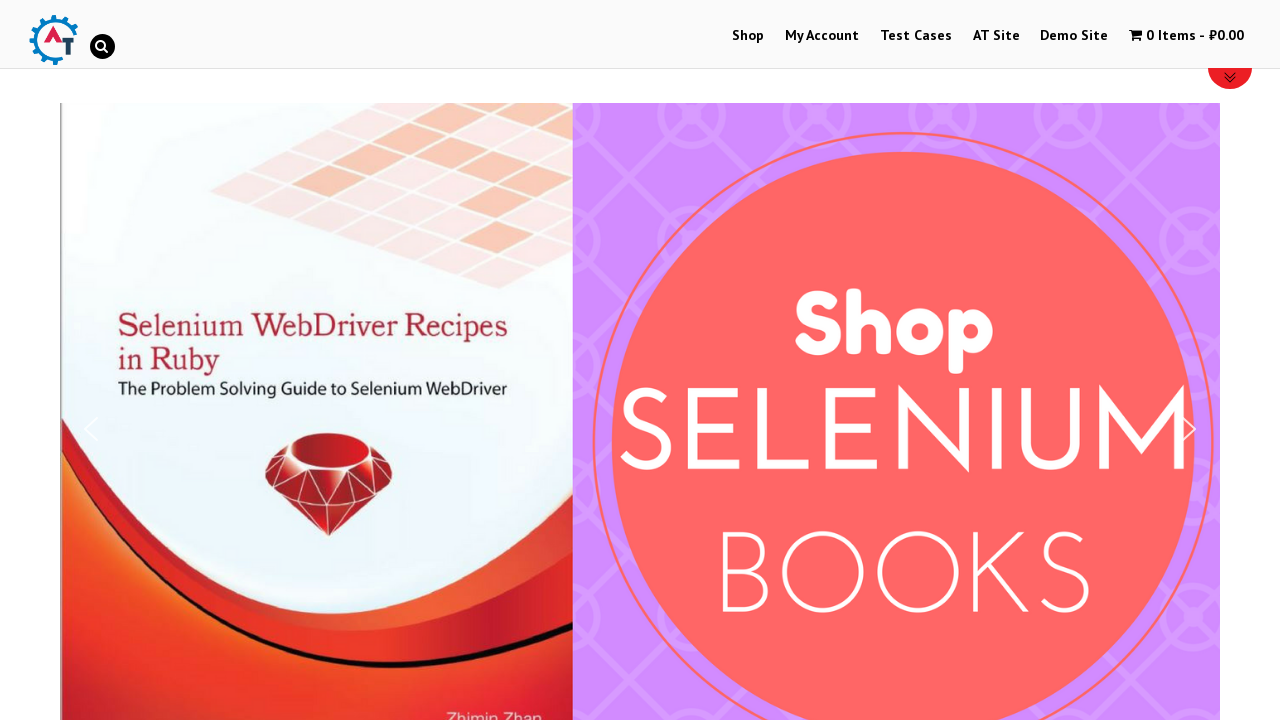

Clicked slider next arrow (iteration 1 of 4) at (1189, 429) on xpath=//div[@id='n2-ss-6-arrow-next']//img[@alt='Arrow']
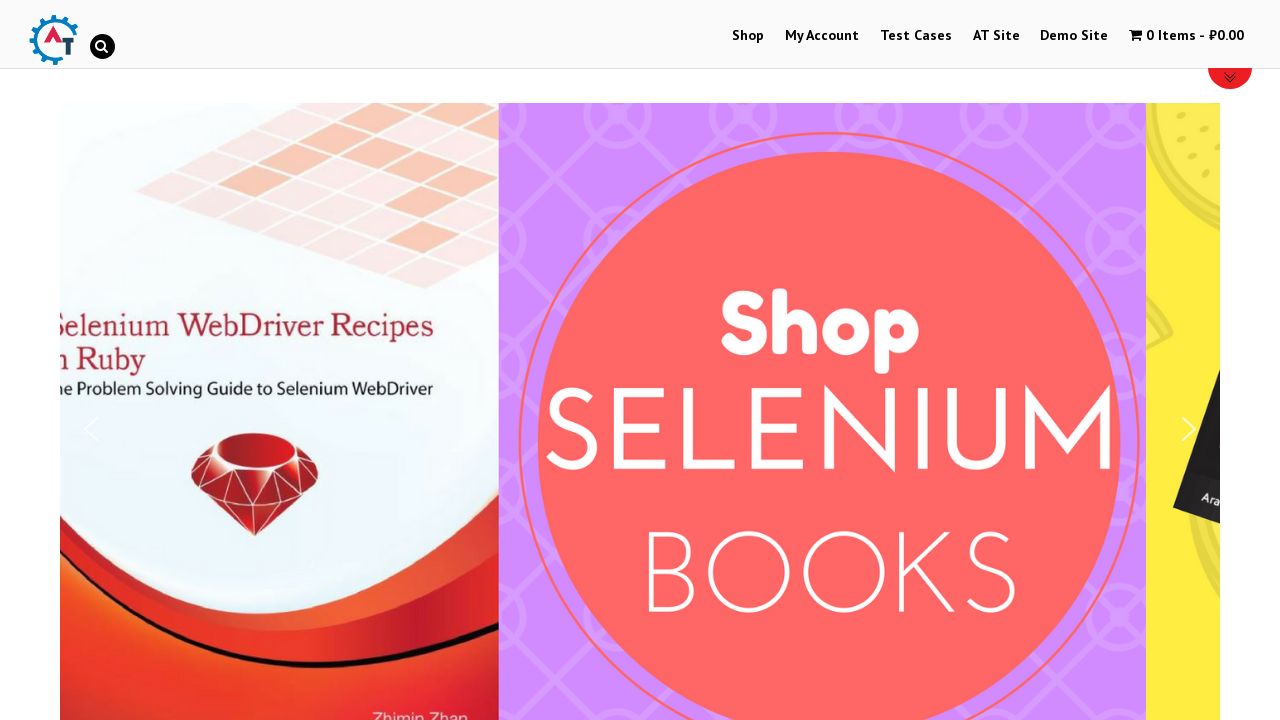

Waited 500ms between slider clicks
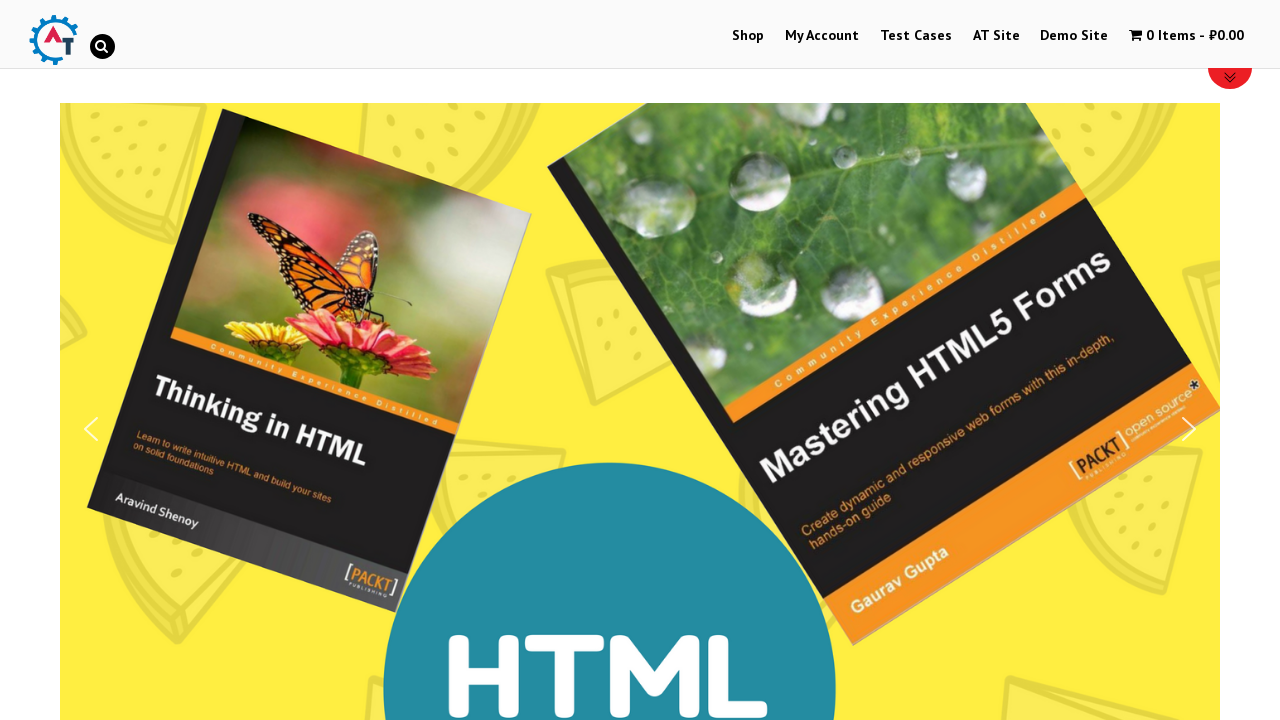

Clicked slider next arrow (iteration 2 of 4) at (1189, 429) on xpath=//div[@id='n2-ss-6-arrow-next']//img[@alt='Arrow']
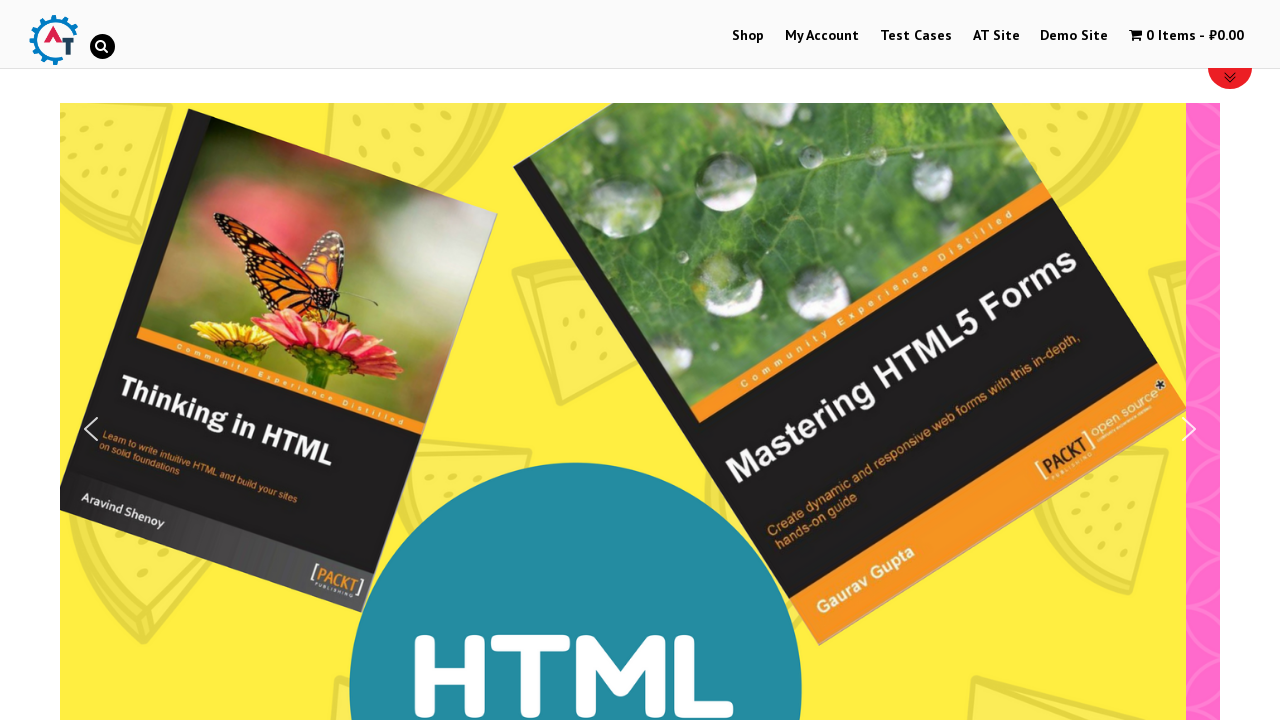

Waited 500ms between slider clicks
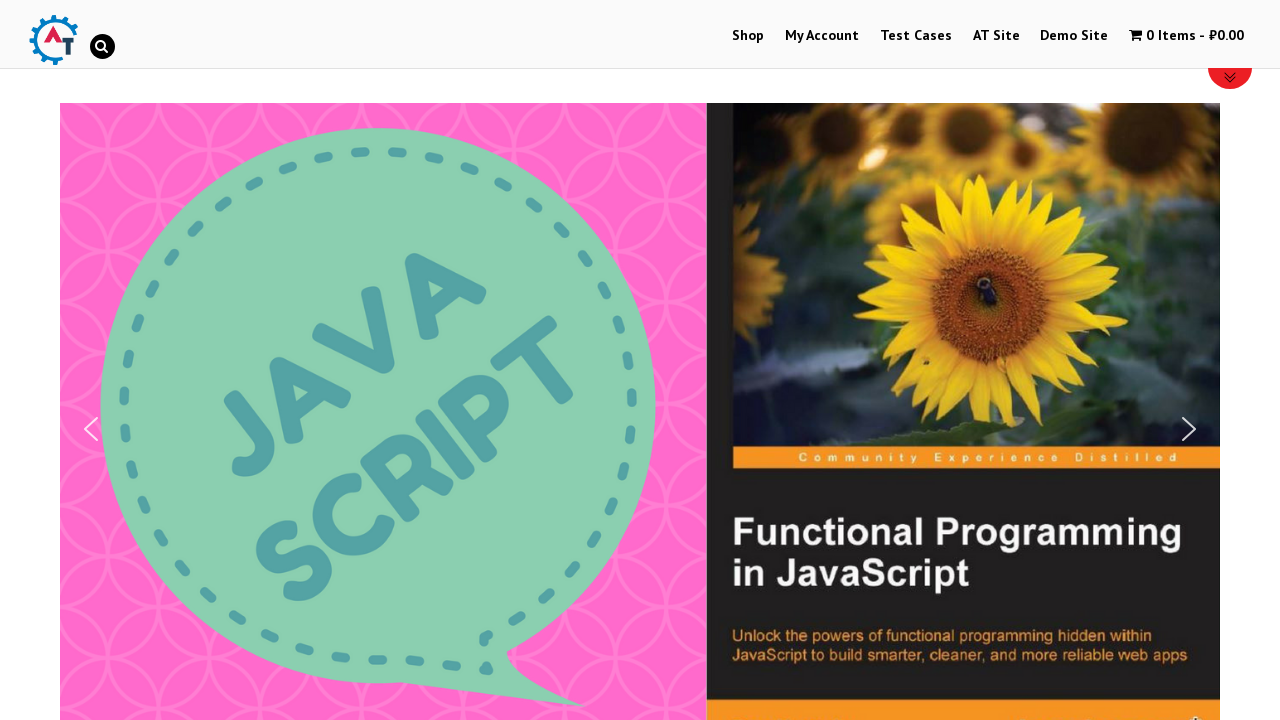

Clicked slider next arrow (iteration 3 of 4) at (1189, 429) on xpath=//div[@id='n2-ss-6-arrow-next']//img[@alt='Arrow']
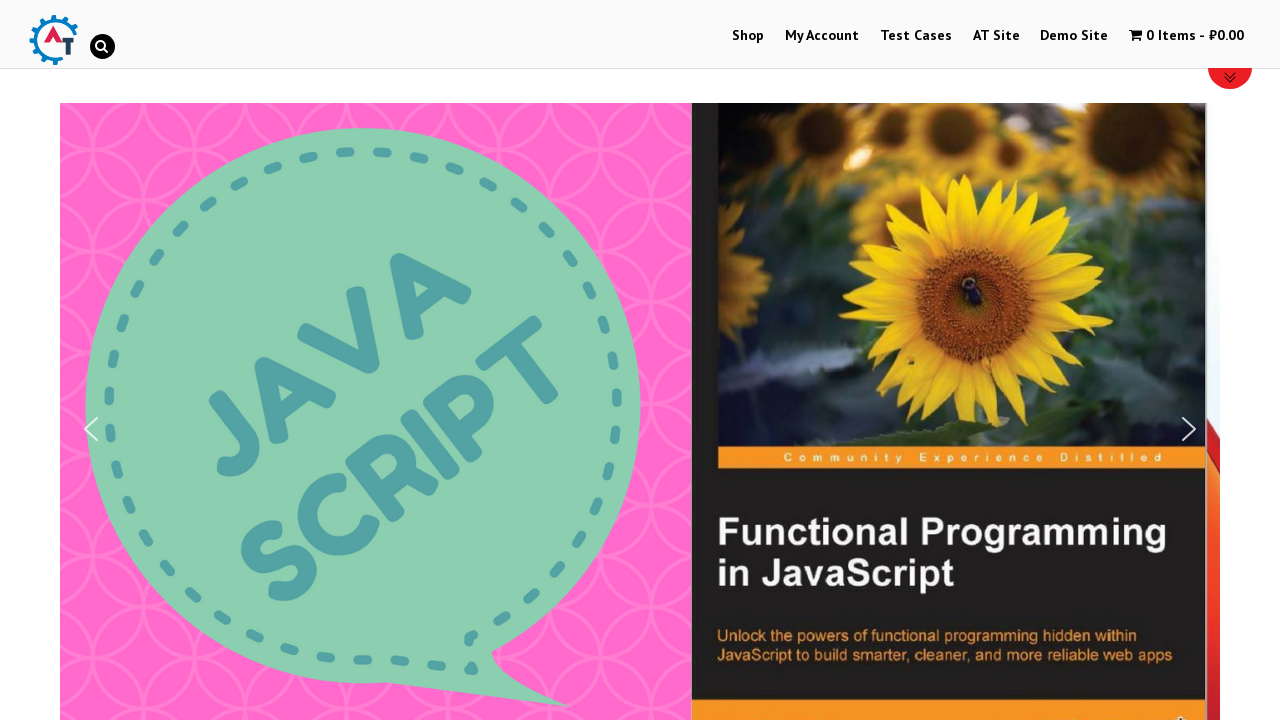

Waited 500ms between slider clicks
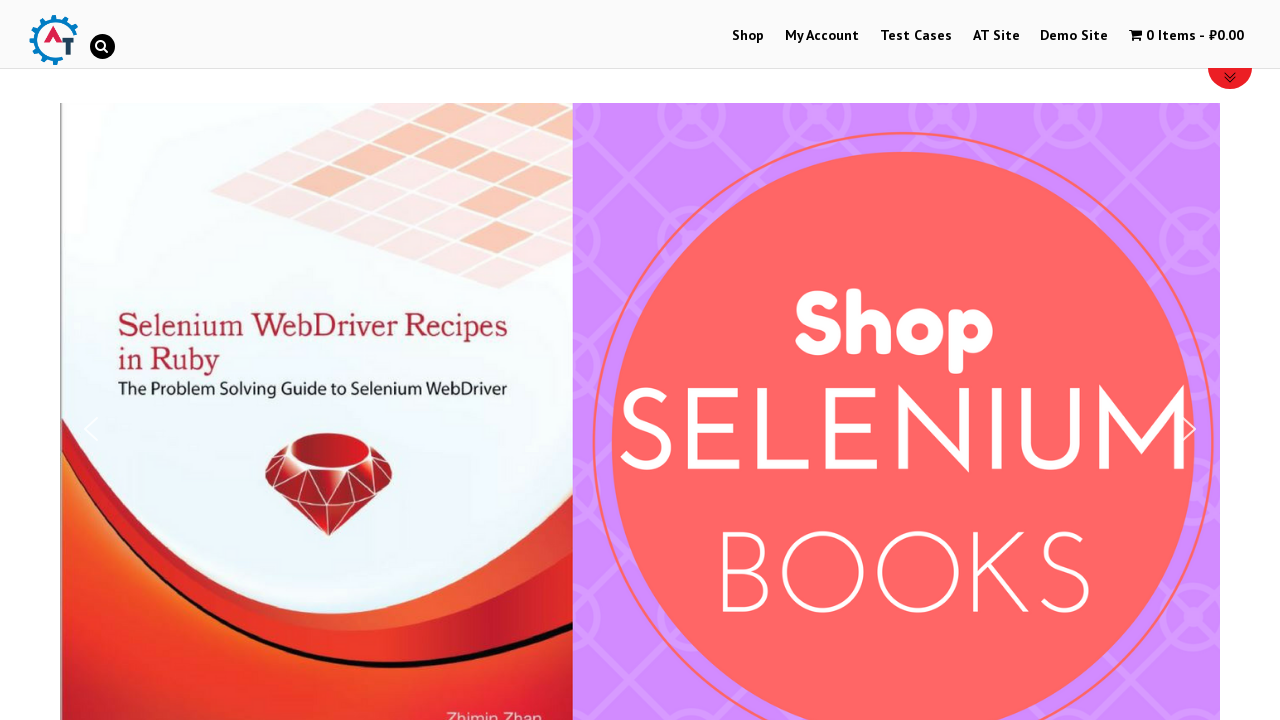

Clicked slider next arrow (iteration 4 of 4) at (1189, 429) on xpath=//div[@id='n2-ss-6-arrow-next']//img[@alt='Arrow']
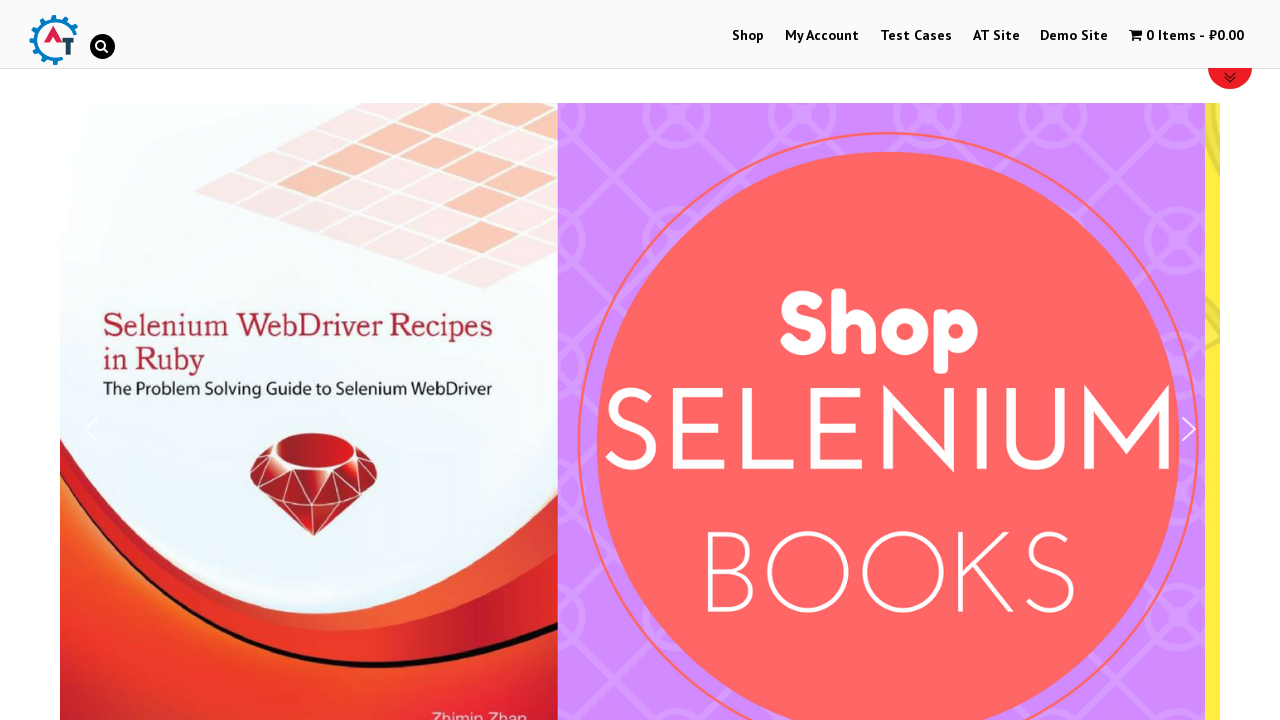

Waited 500ms between slider clicks
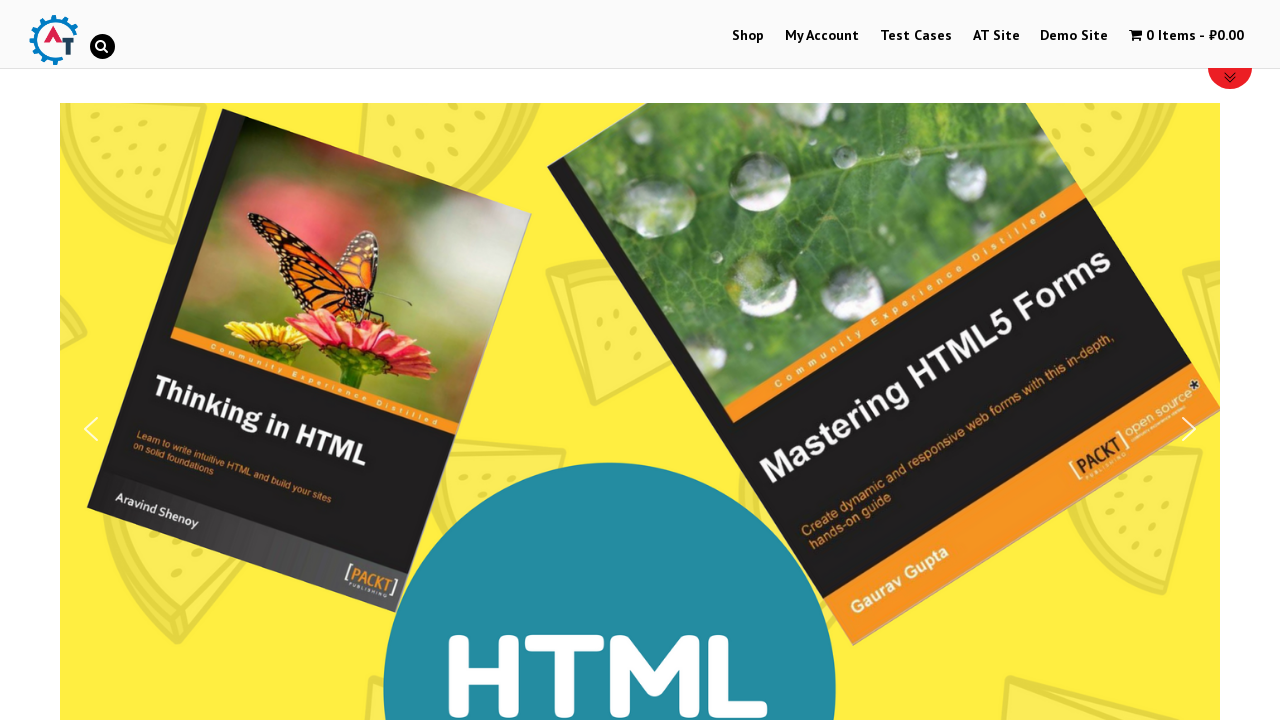

Waited for slide background images to be visible
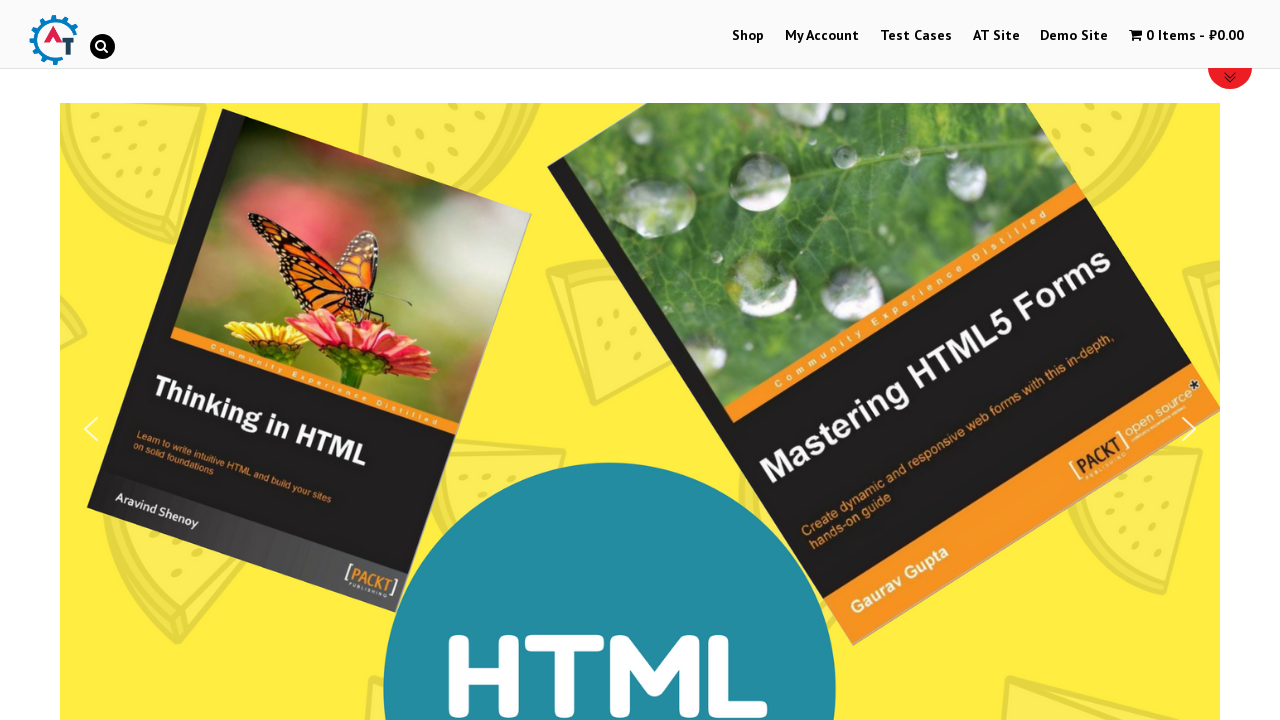

Counted slides: 3 slides found
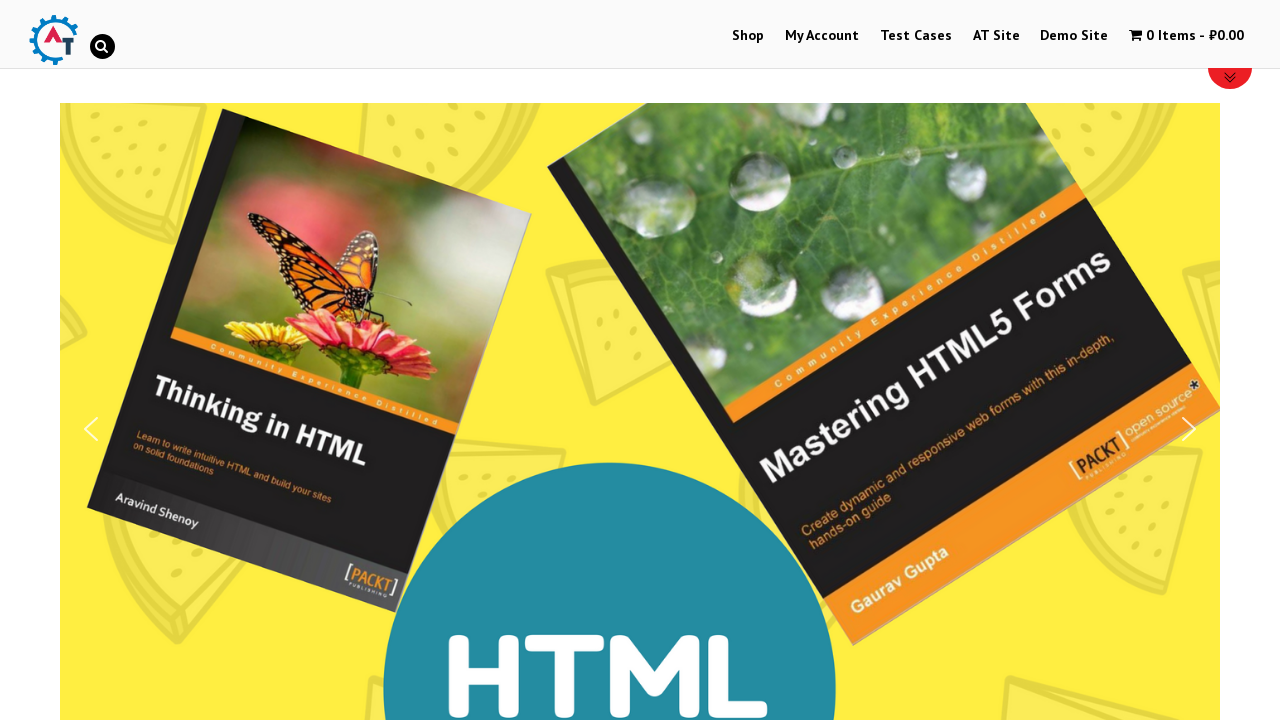

Waited for arrival product images to be visible
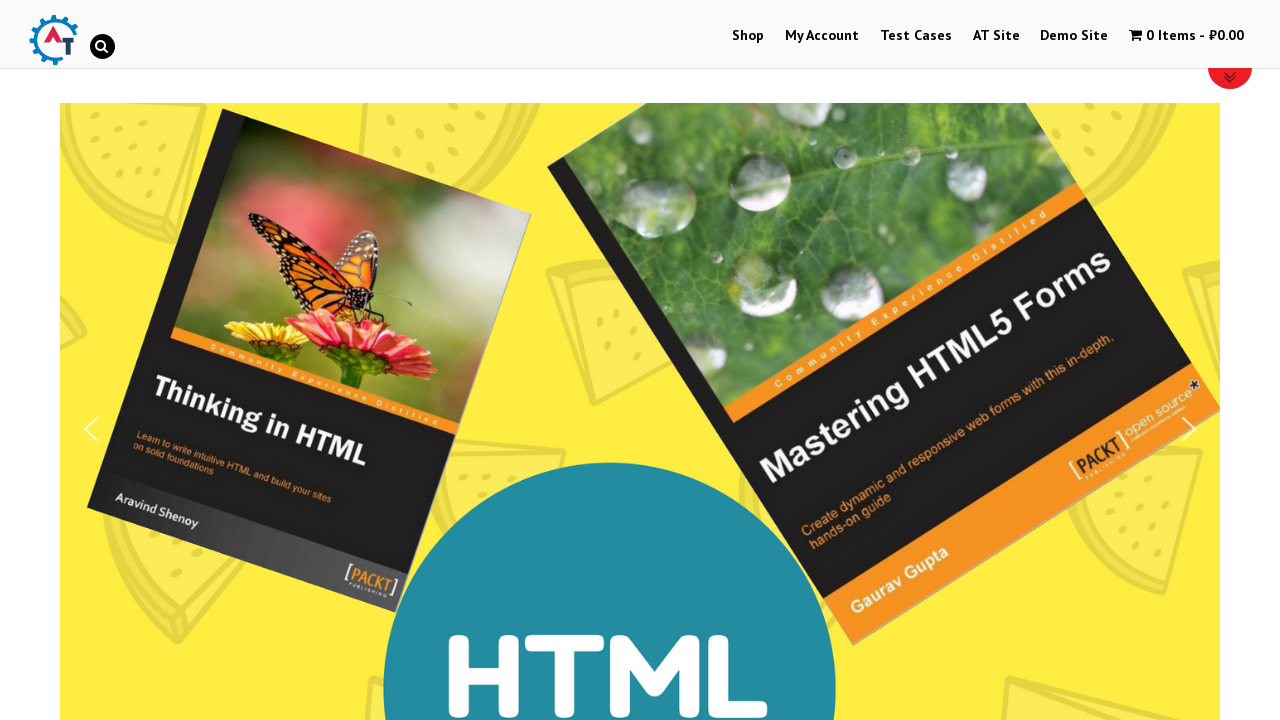

Counted arrivals: 3 arrival elements found
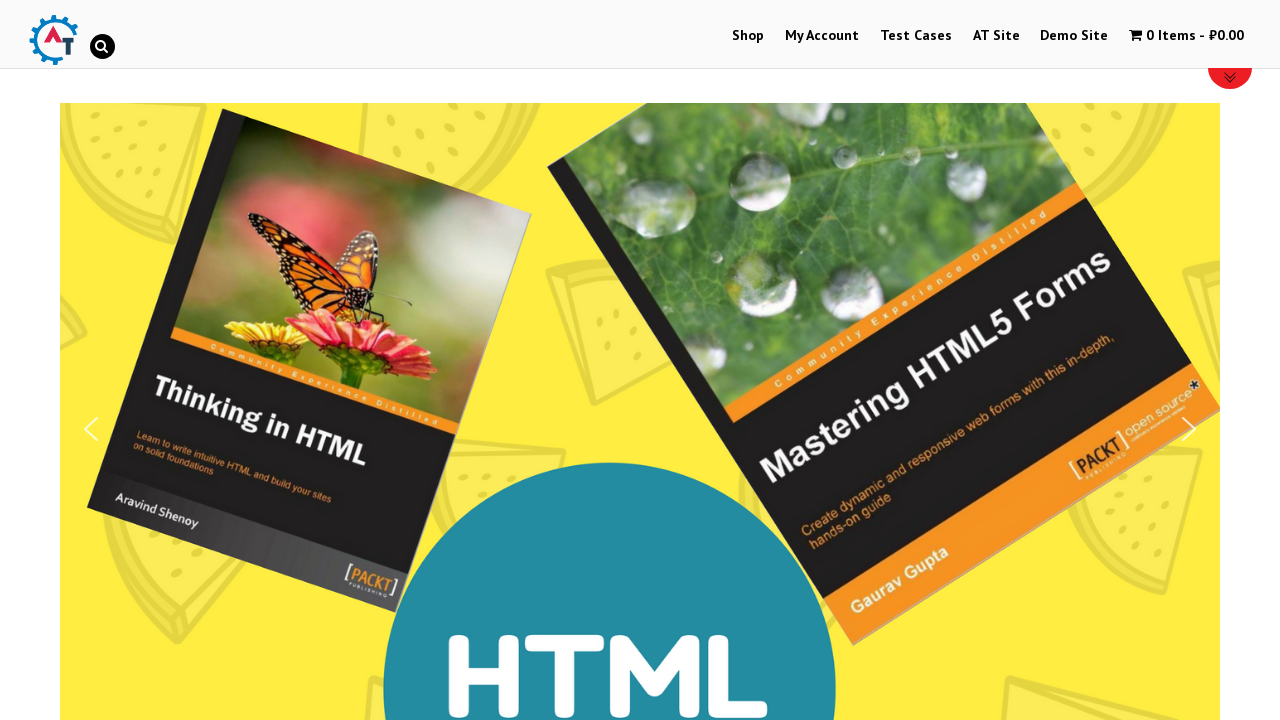

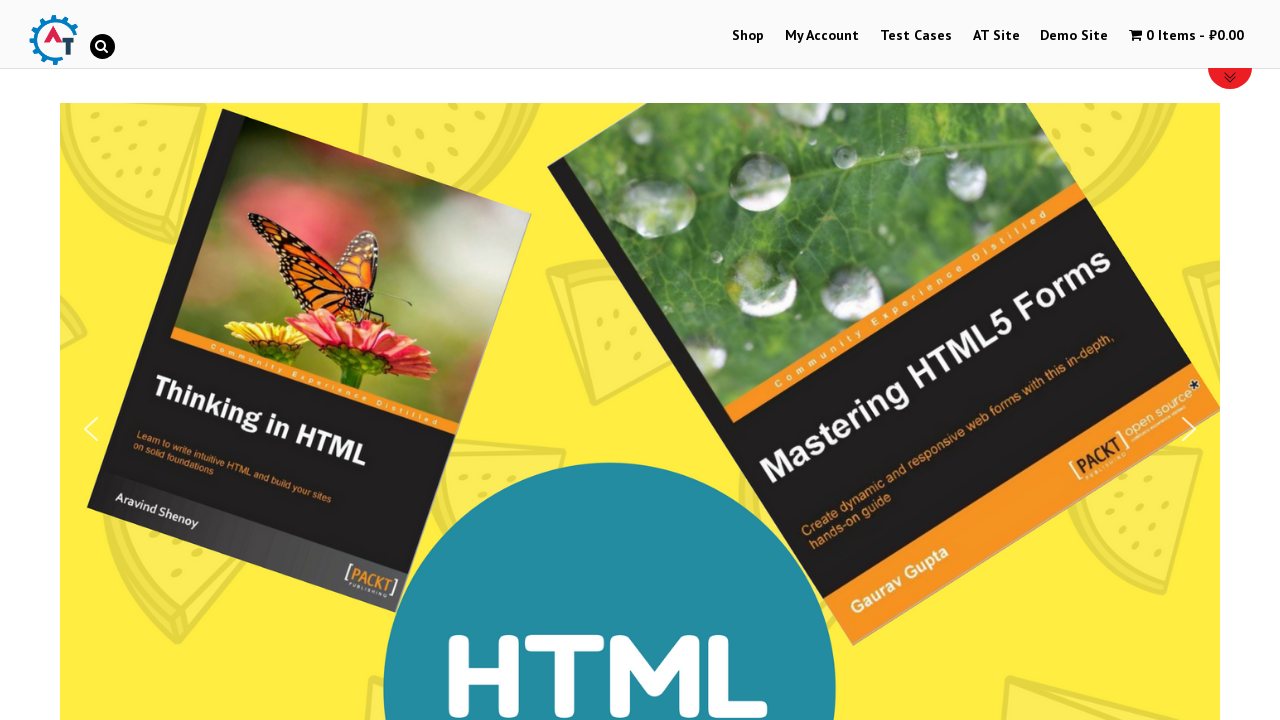